Automates filling out a Google Form with text fields, radio buttons, checkboxes, dropdown selection, and date input using keyboard navigation and form interactions.

Starting URL: https://docs.google.com/forms/d/e/1FAIpQLSfP0lcoj1XrdXtKCSwSkCaPEgGaGkY267U6yLCH3WkIz-58vg/viewform

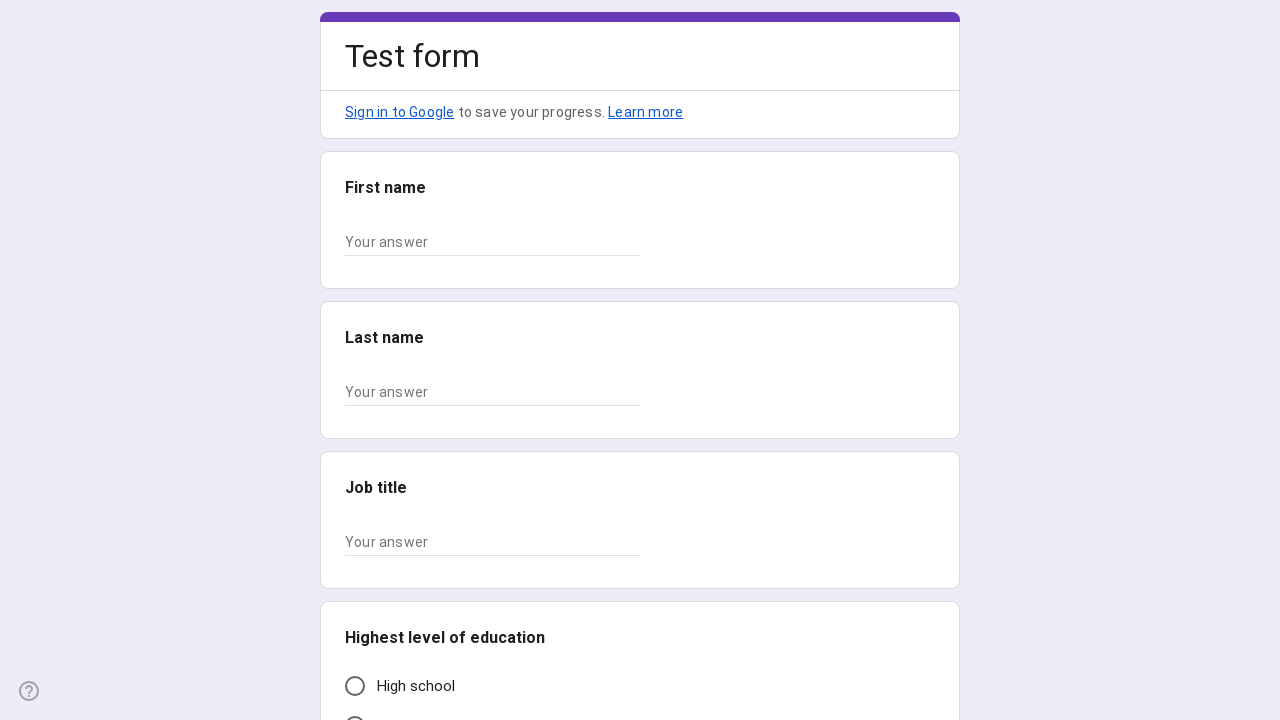

Waited for Google Form to load
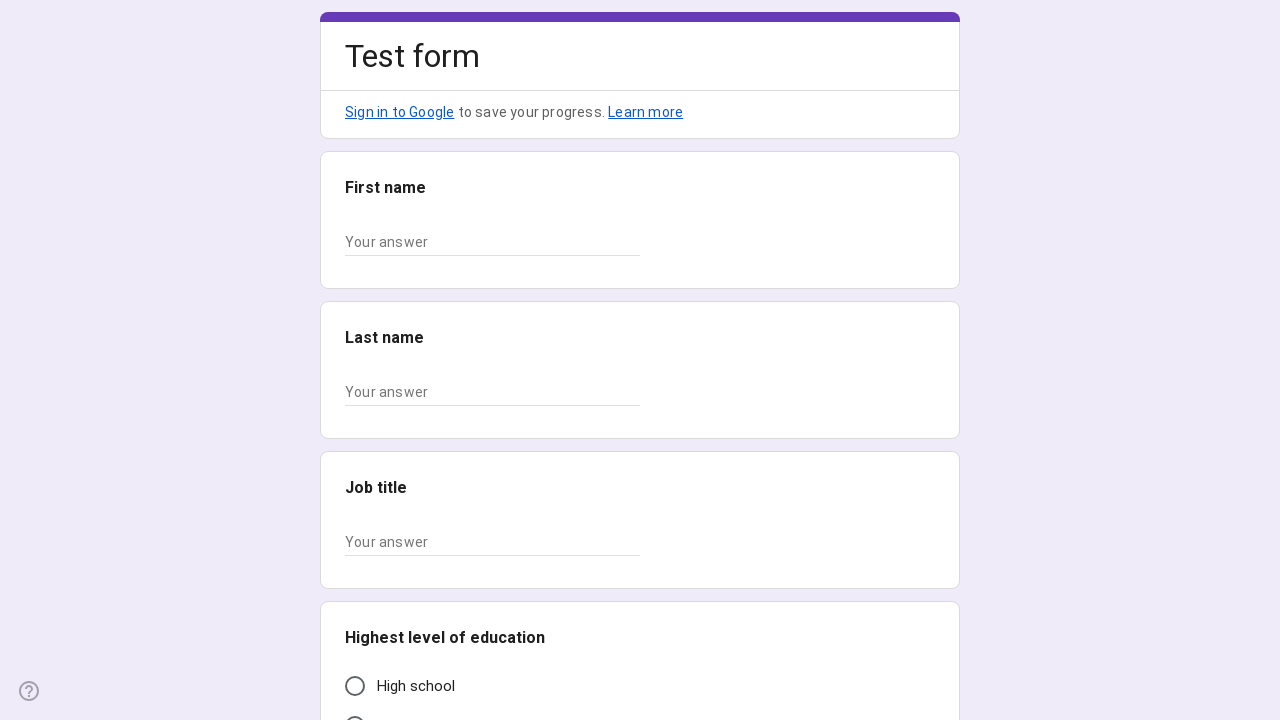

Filled first text field with 'John' (first name) on input[type='text'] >> nth=0
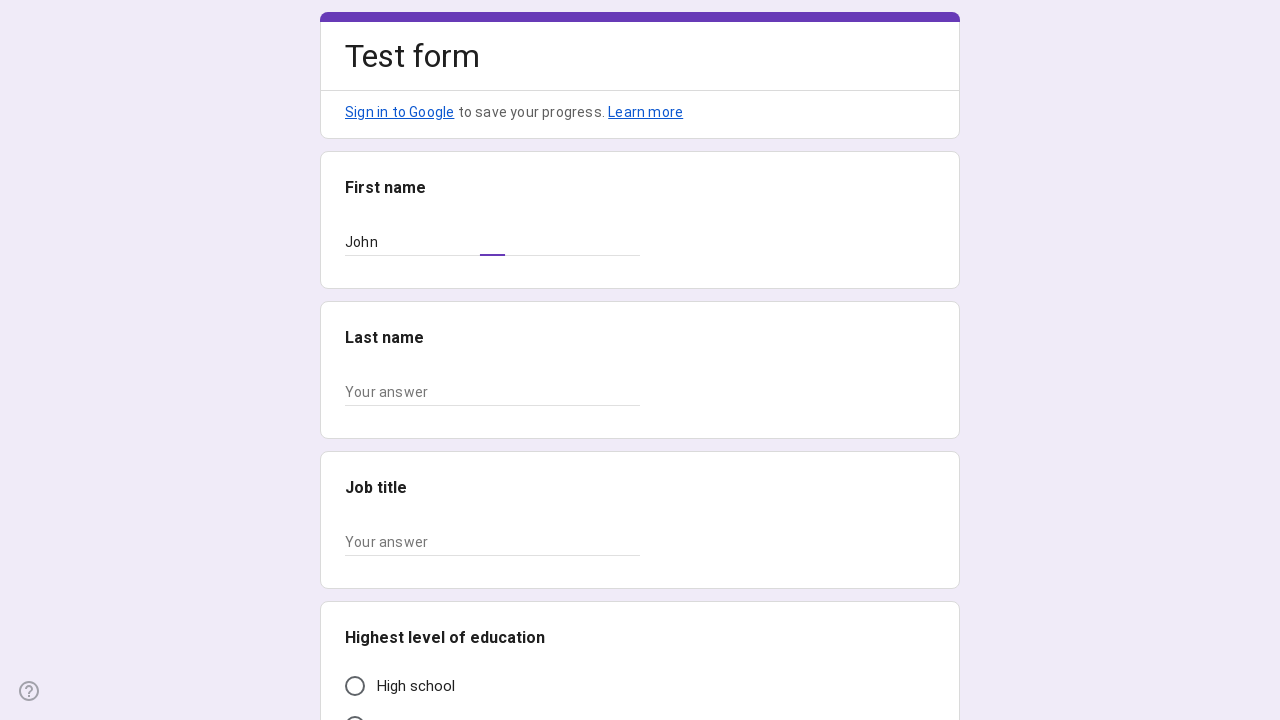

Filled second text field with 'Doe' (last name) on input[type='text'] >> nth=1
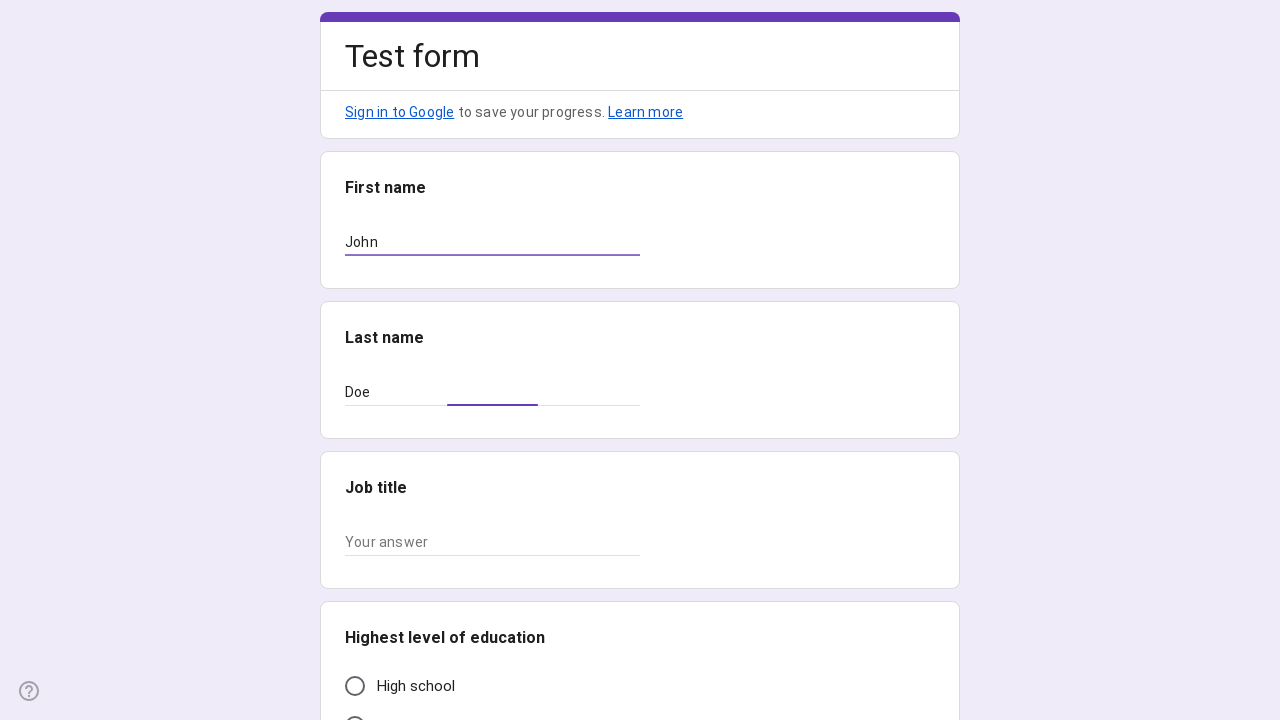

Filled third text field with 'Software Developer' (job title) on input[type='text'] >> nth=2
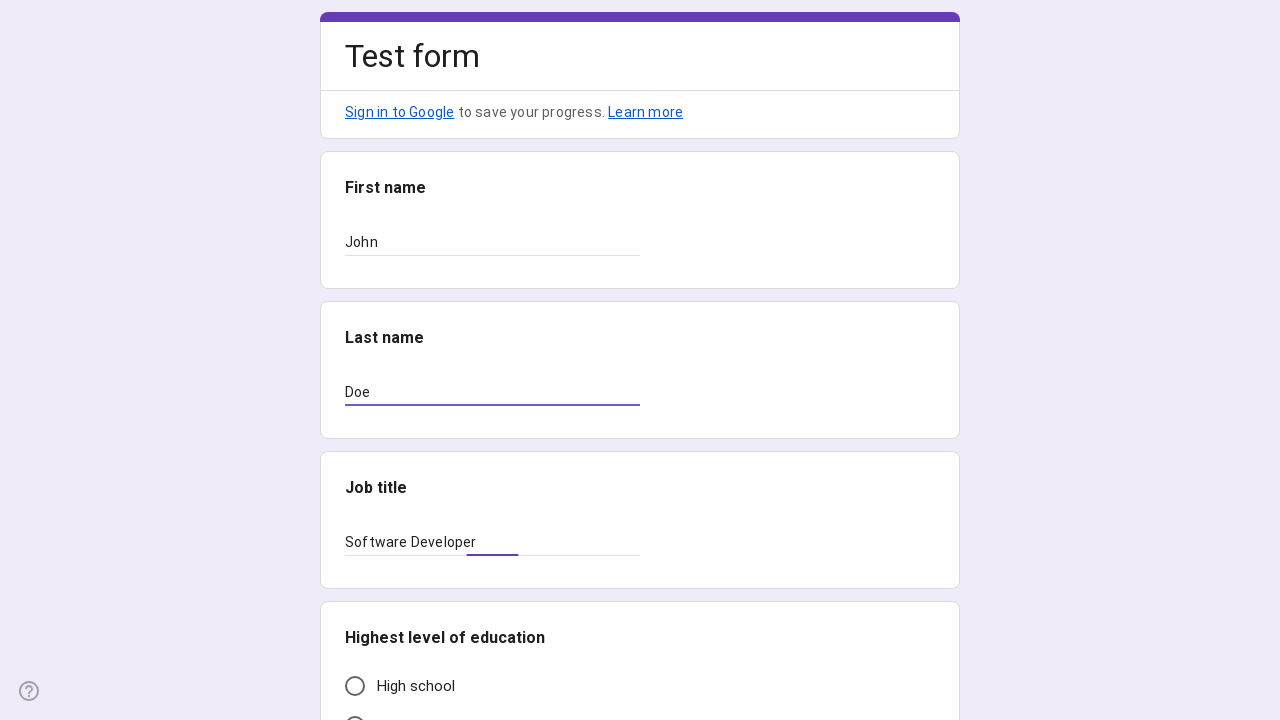

Selected first radio button for education level at (355, 686) on [role='radio'] >> nth=0
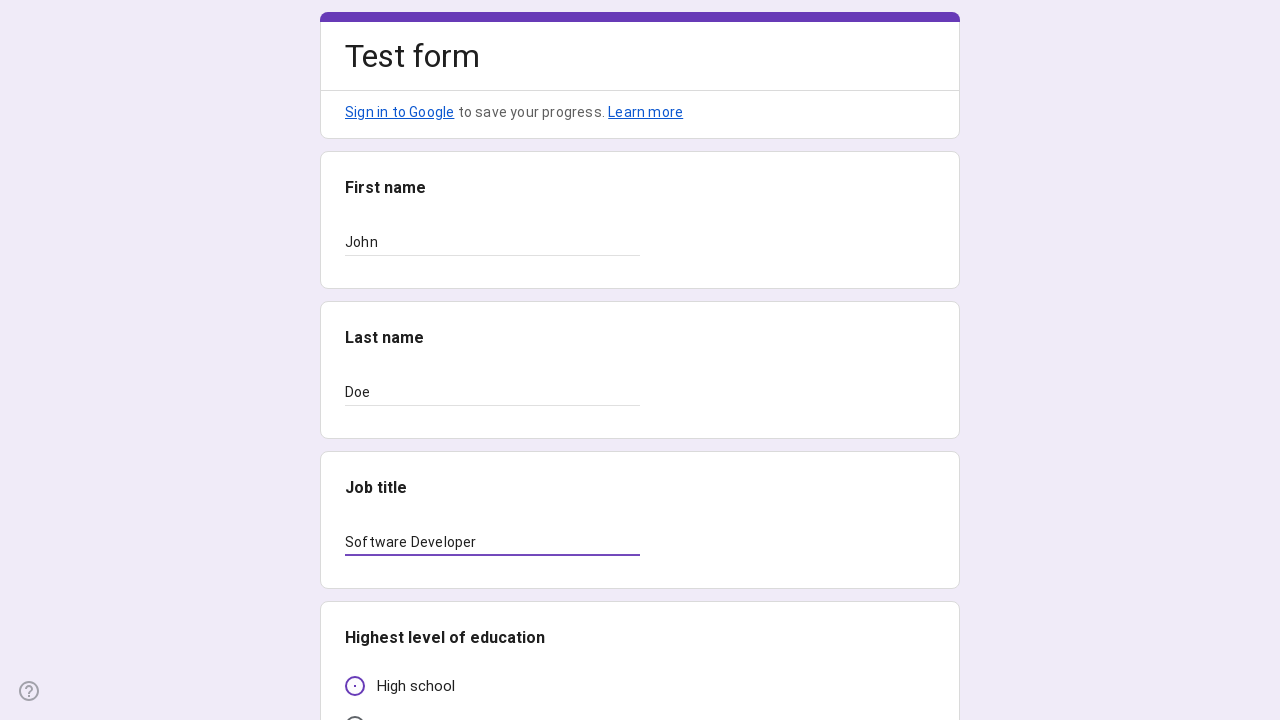

Selected third checkbox for favourite subjects at (355, 360) on [role='checkbox'] >> nth=2
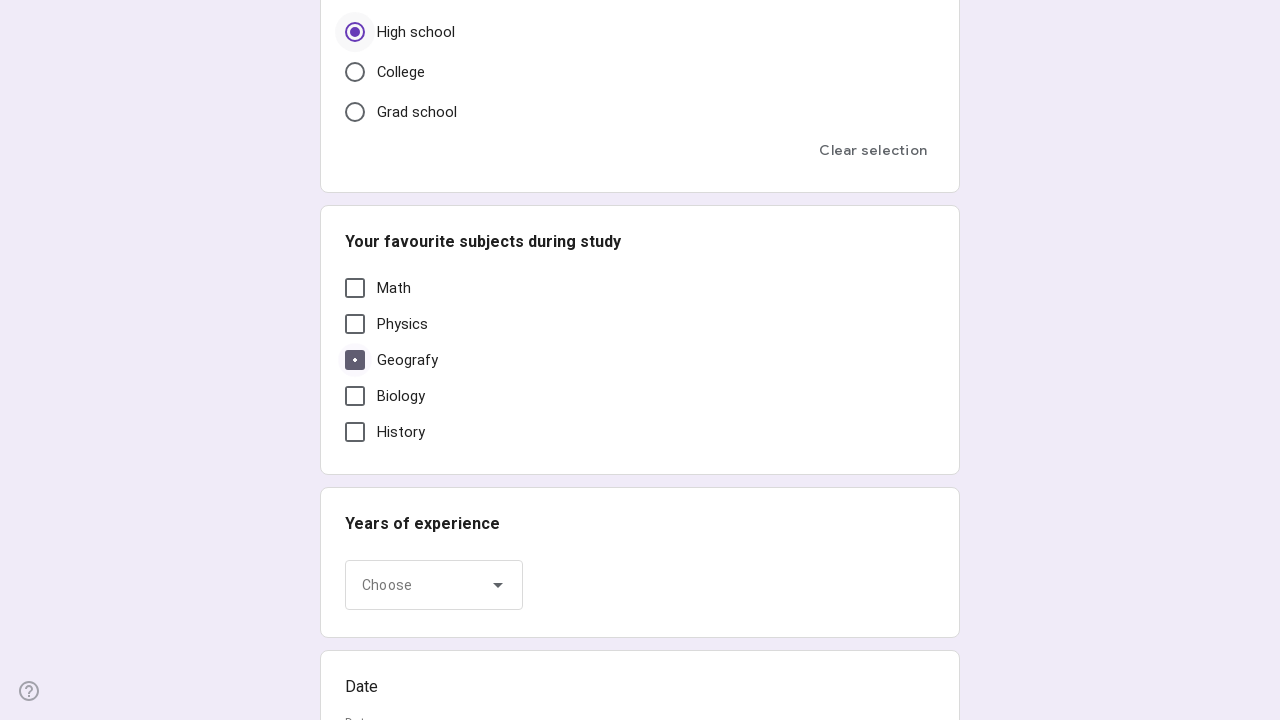

Selected fourth checkbox for favourite subjects at (355, 396) on [role='checkbox'] >> nth=3
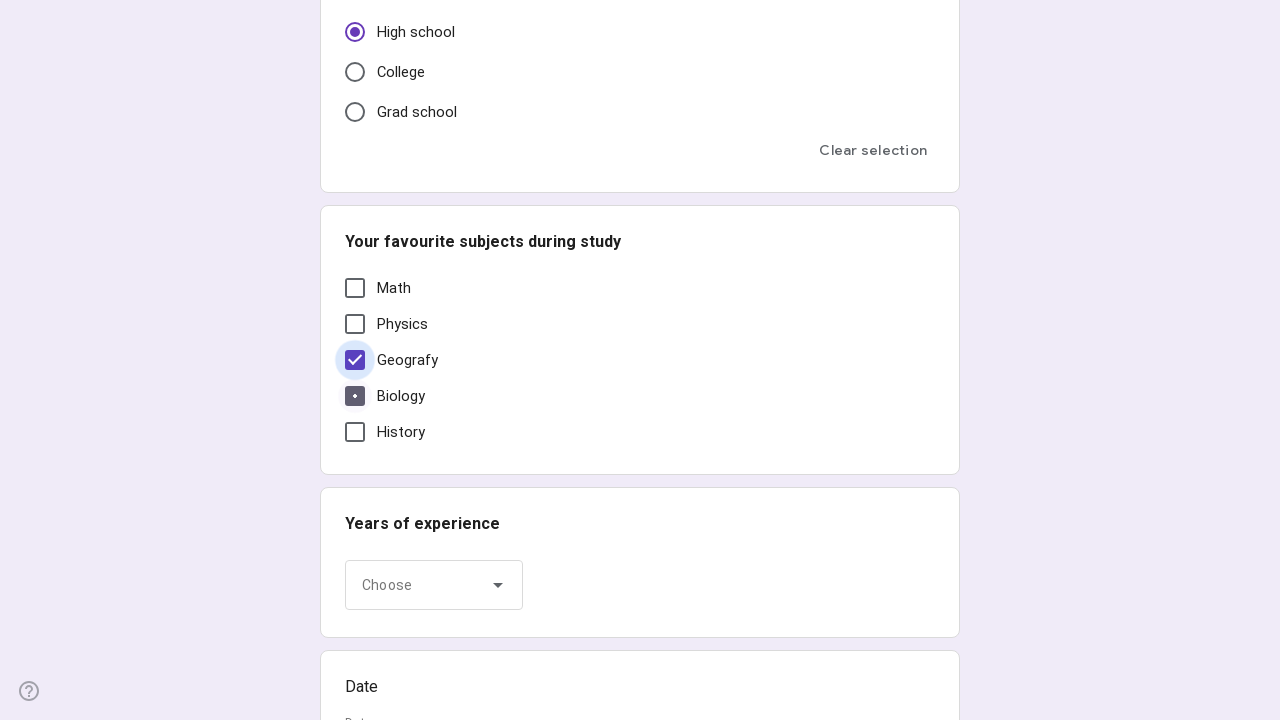

Clicked dropdown for experience selection at (434, 585) on [role='listbox']
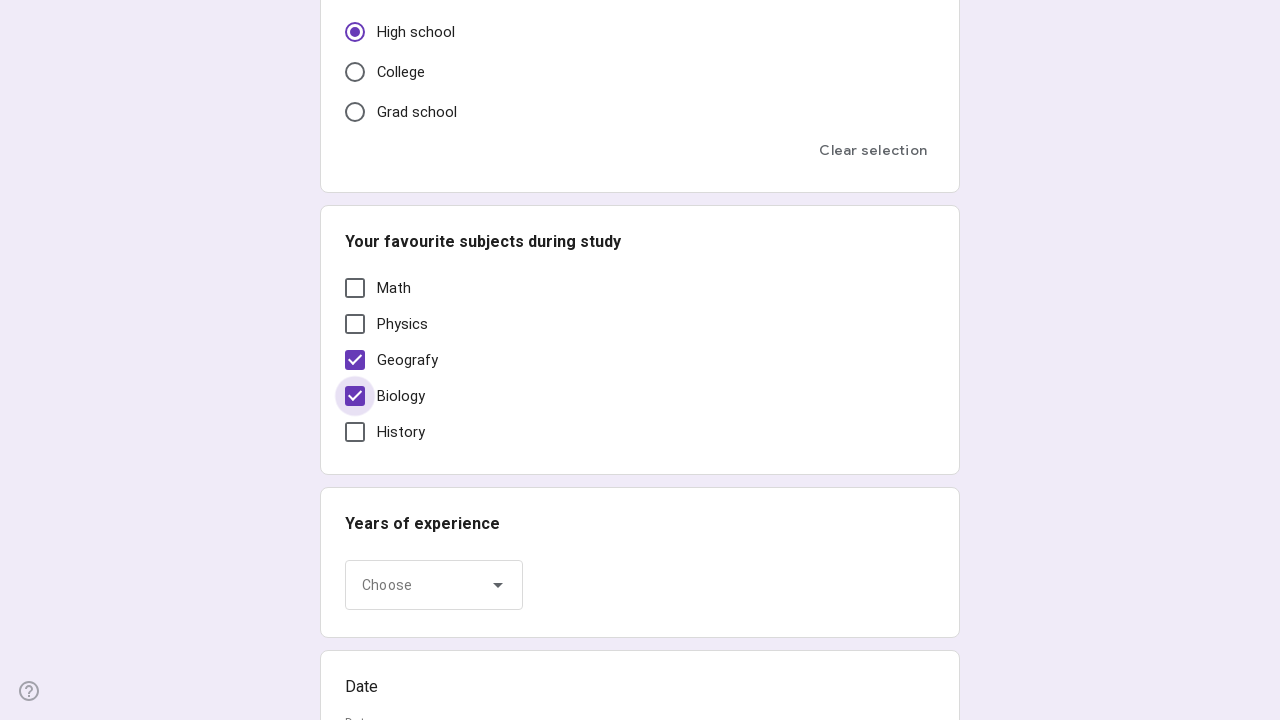

Waited for dropdown options to appear
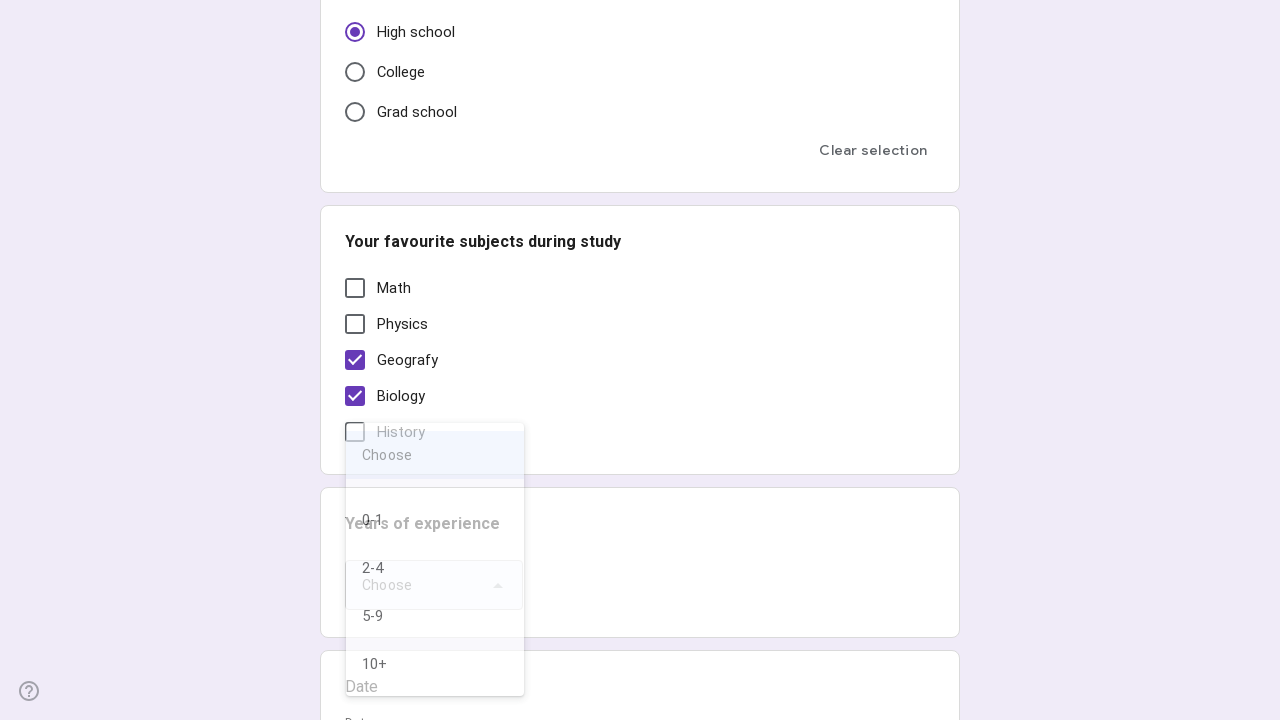

Selected third option from dropdown for experience at (435, 568) on [role='option'] >> nth=2
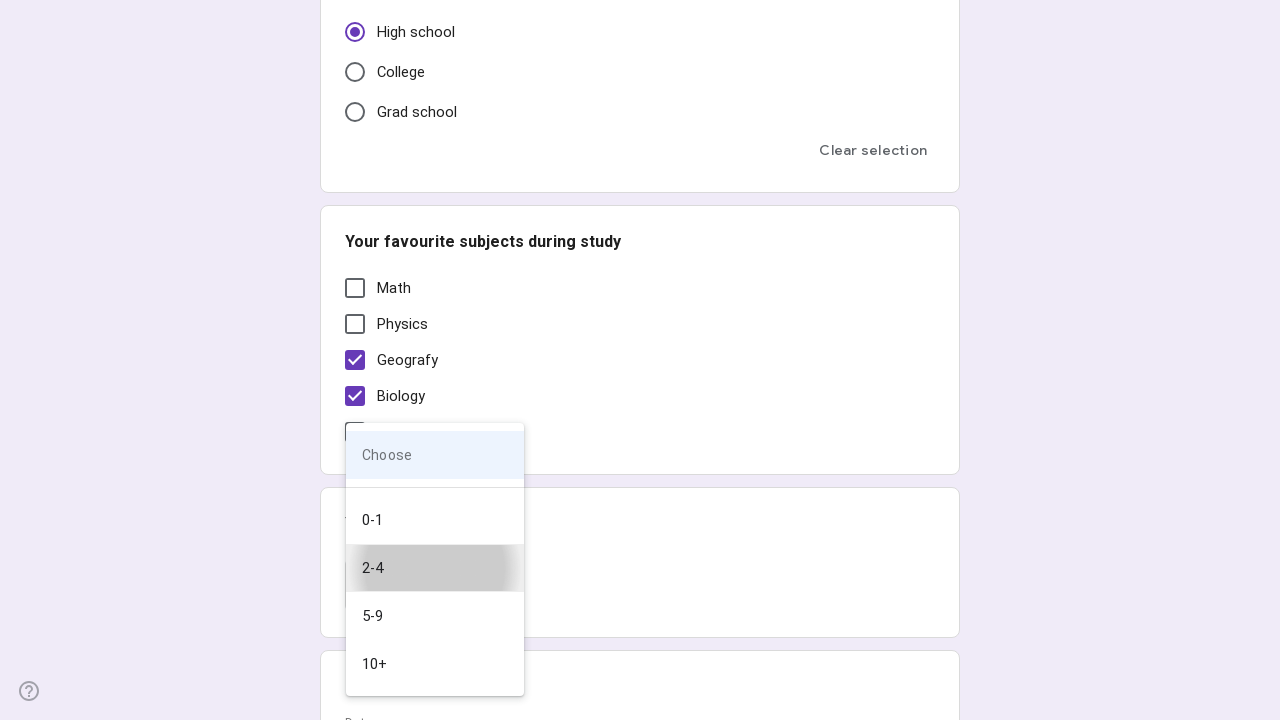

Filled date field with 2022-09-01 on input[type='date']
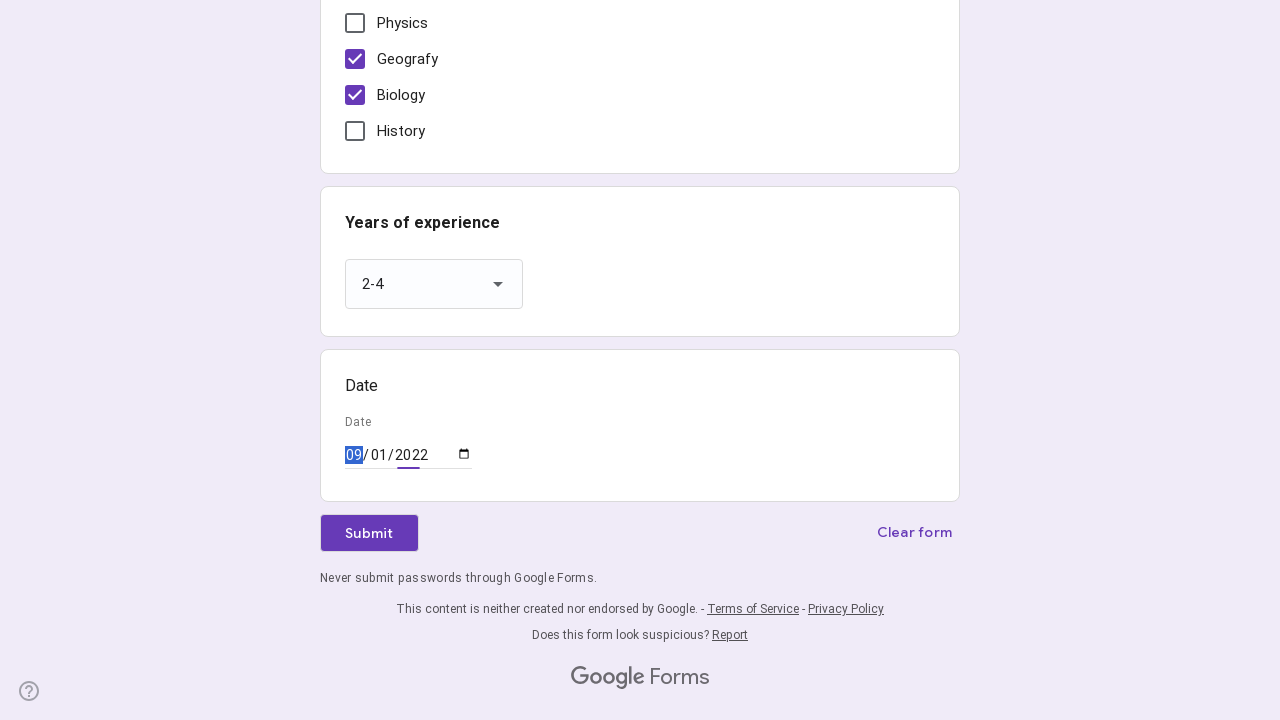

Clicked Submit button to submit the form at (369, 533) on [role='button'] >> internal:has-text="Submit"i
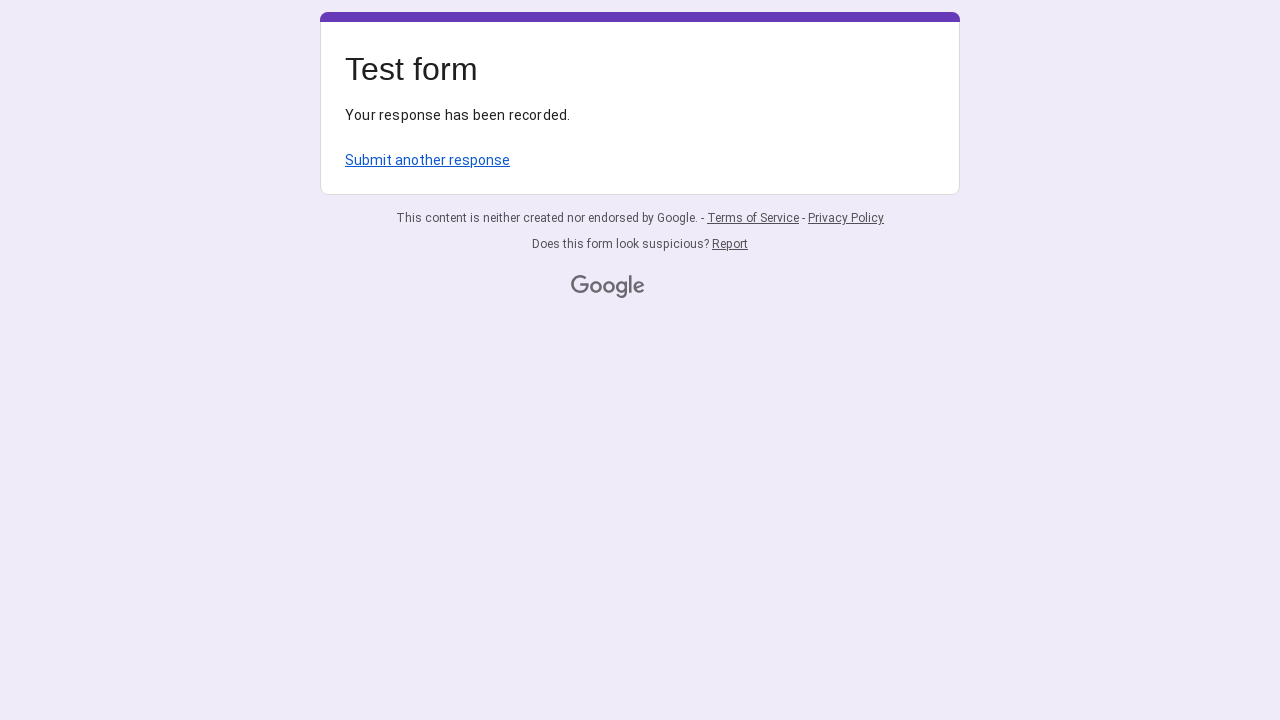

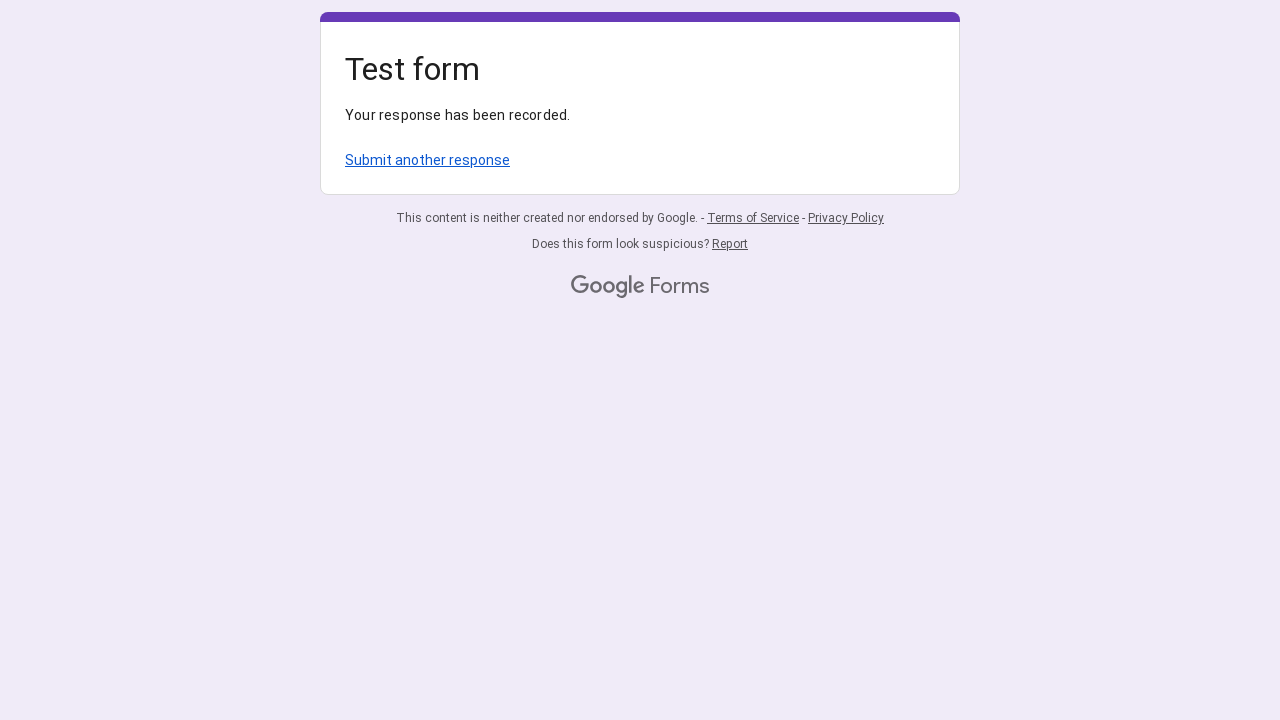